Tests Error button functionality by clicking it from home and form pages, verifying navigation to error page with 404 text

Starting URL: http://uitest.duodecadits.com/

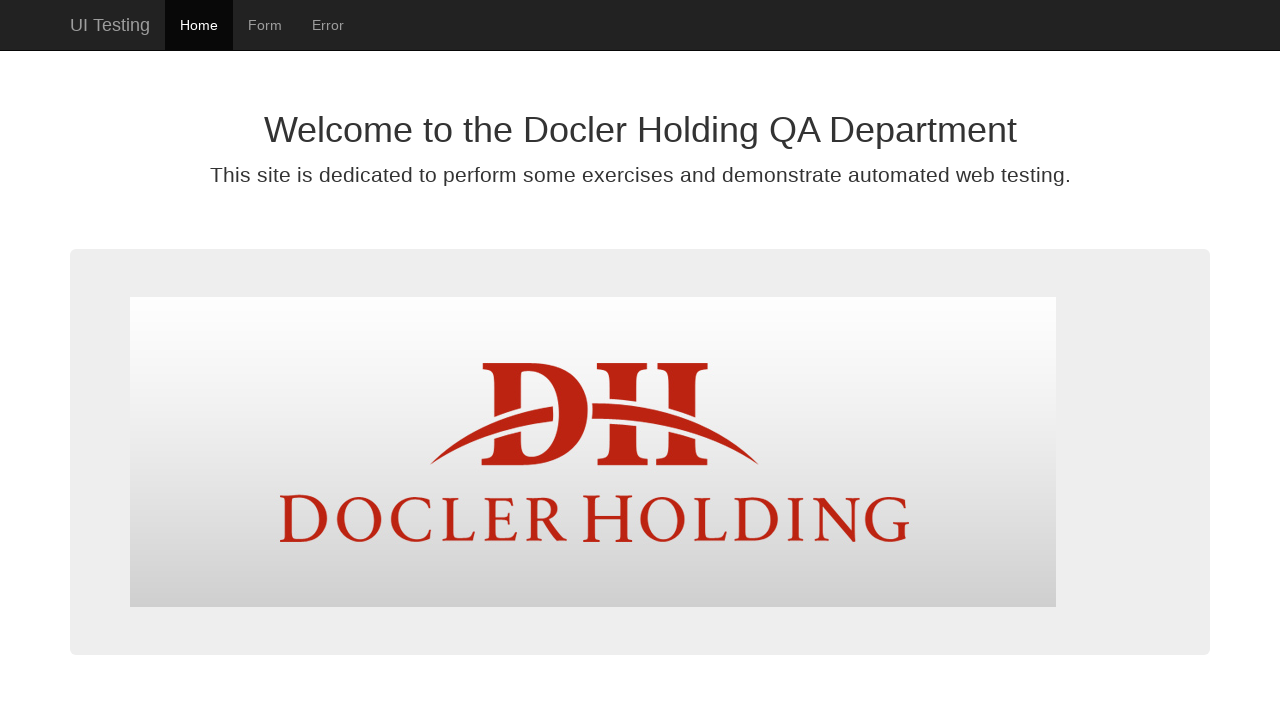

Clicked Error button from home page at (328, 25) on #error
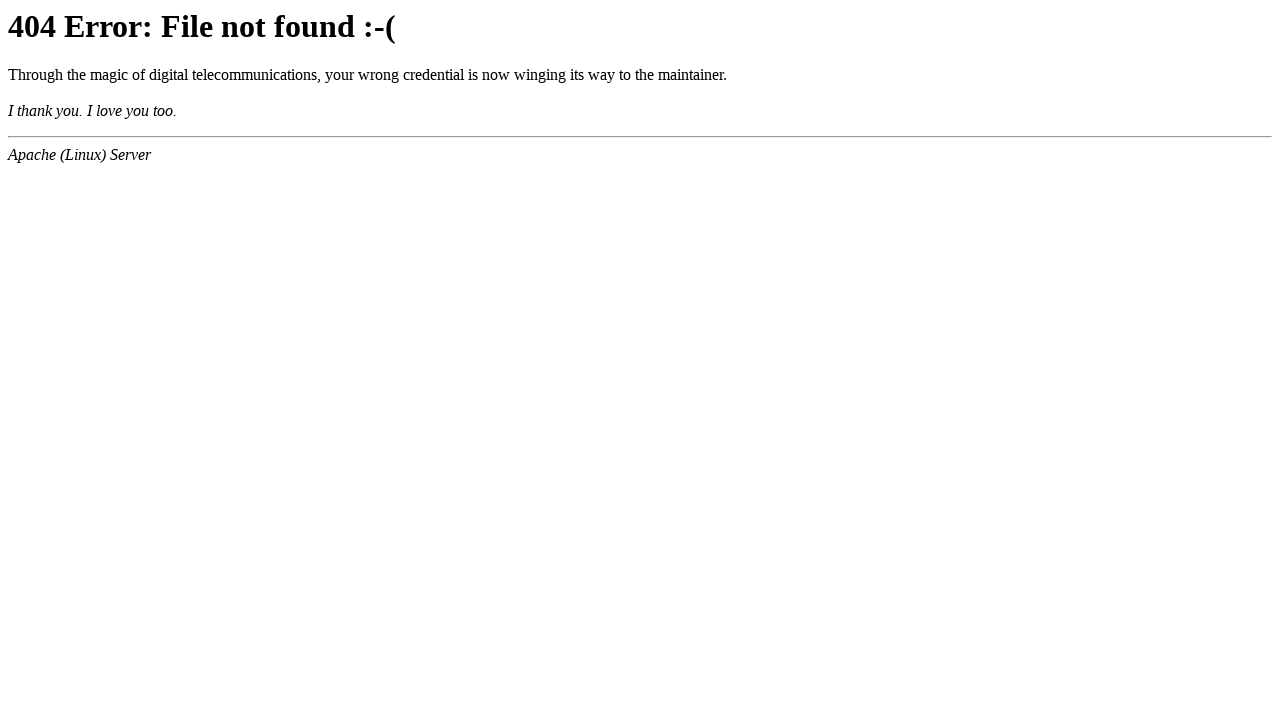

Page load completed after clicking Error button
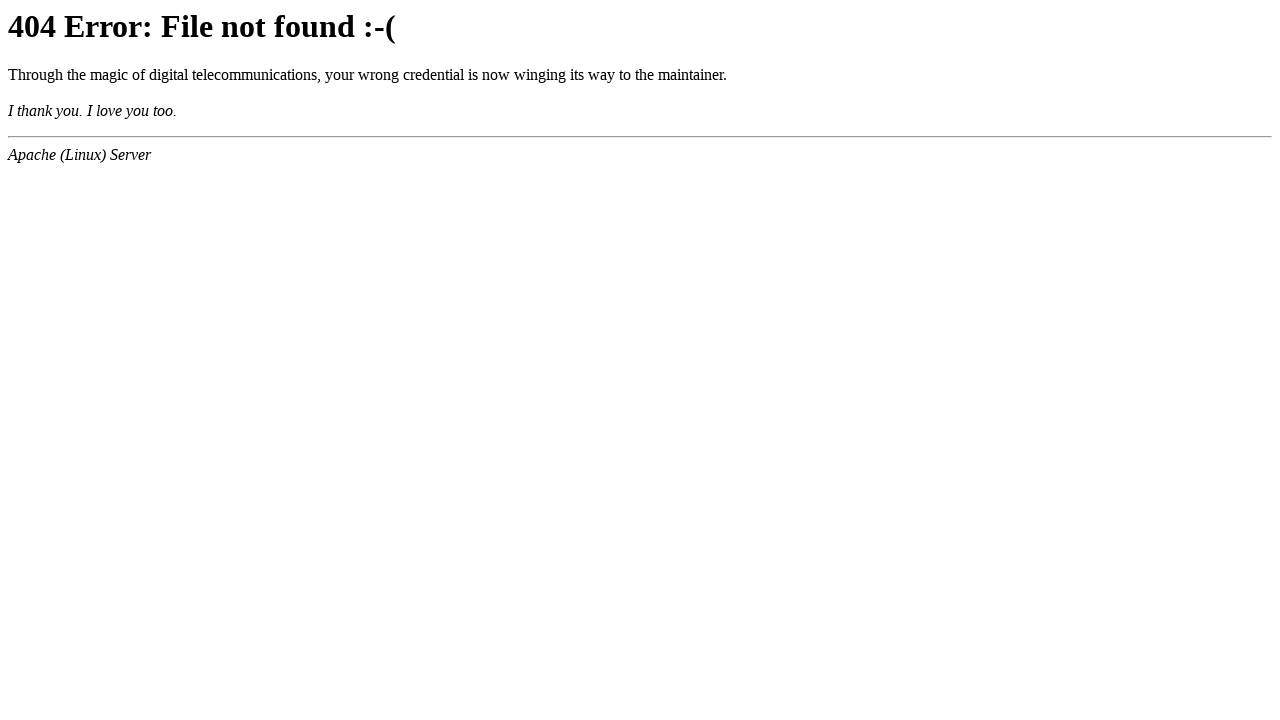

Verified navigation to error page URL
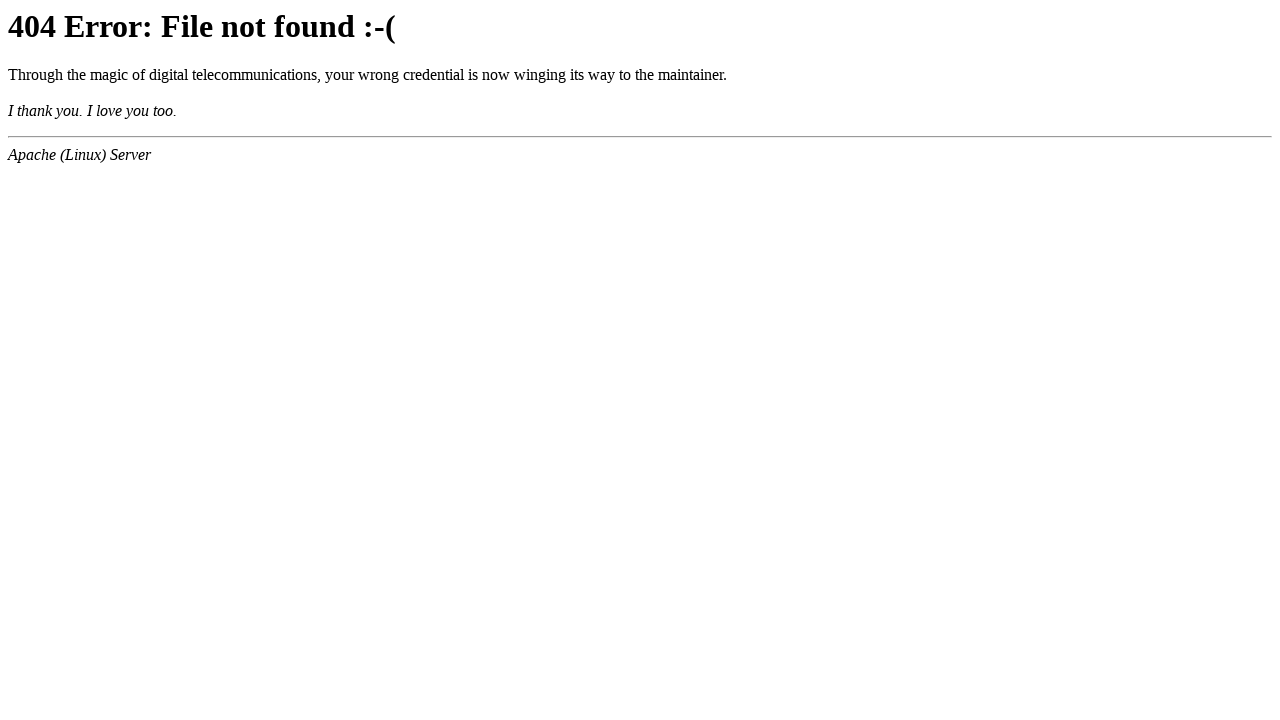

Verified 404 text is present on error page
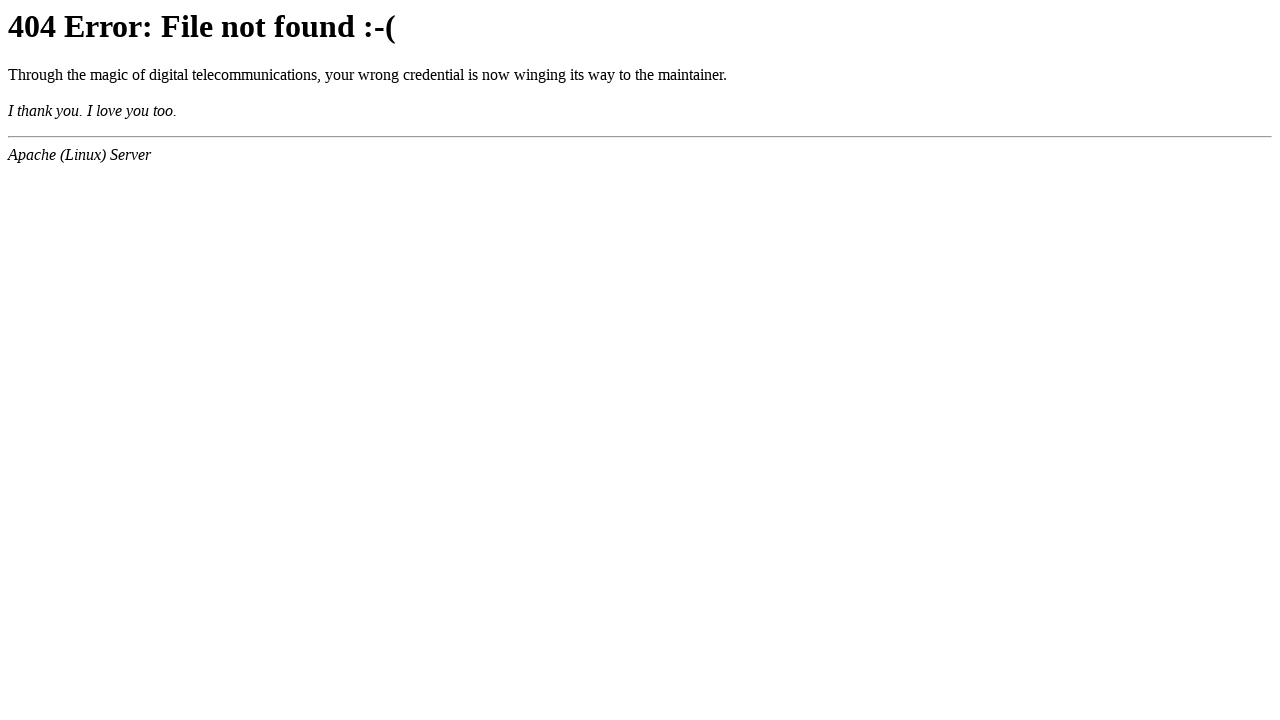

Navigated to form page
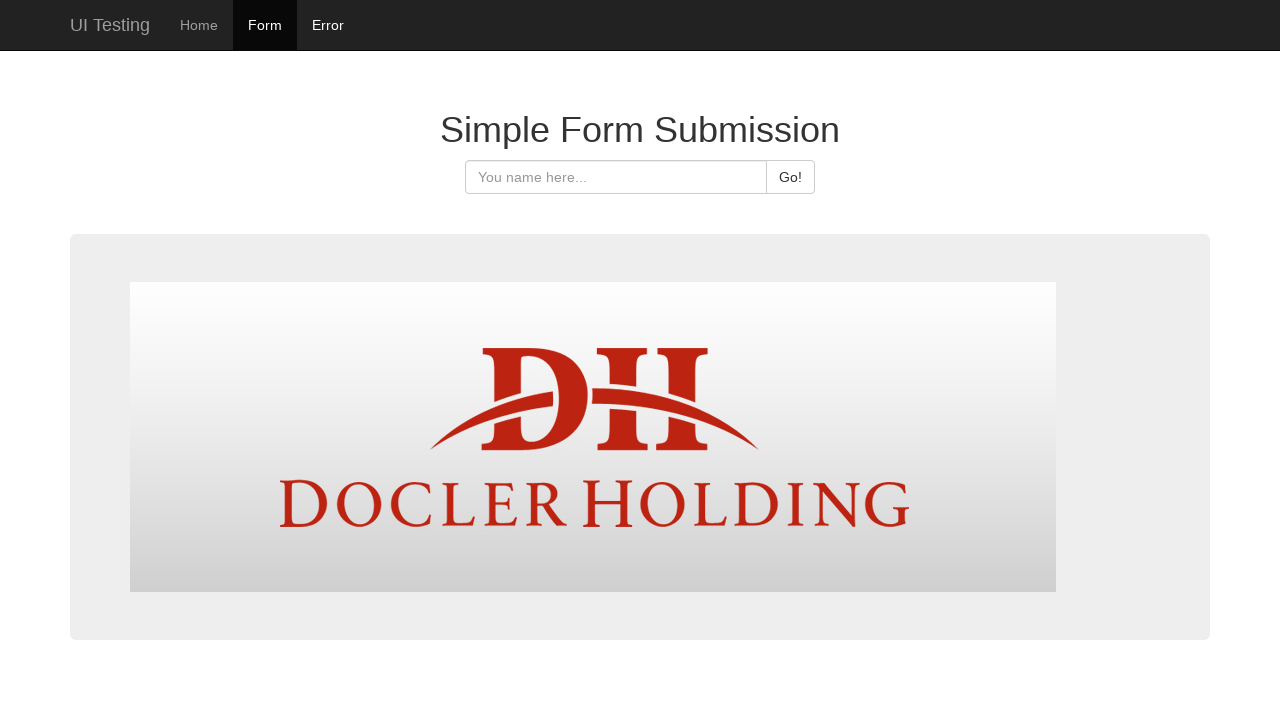

Clicked Error button from form page at (328, 25) on #error
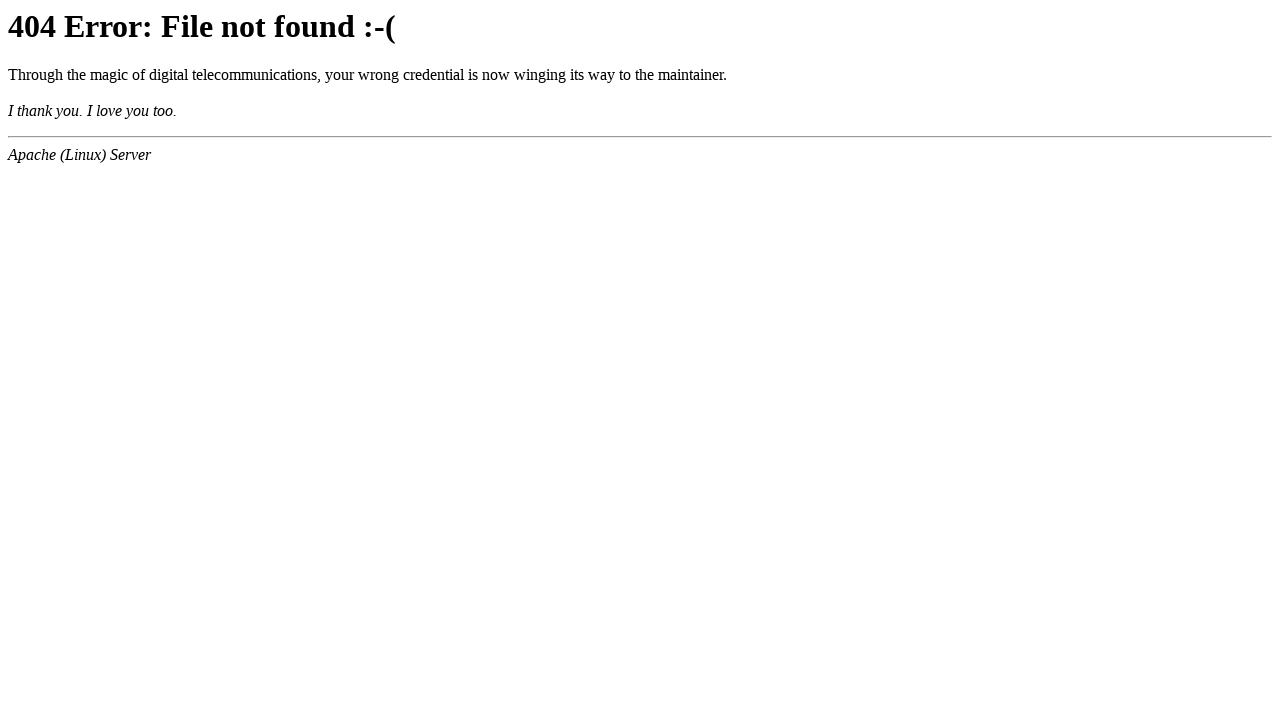

Page load completed after clicking Error button from form page
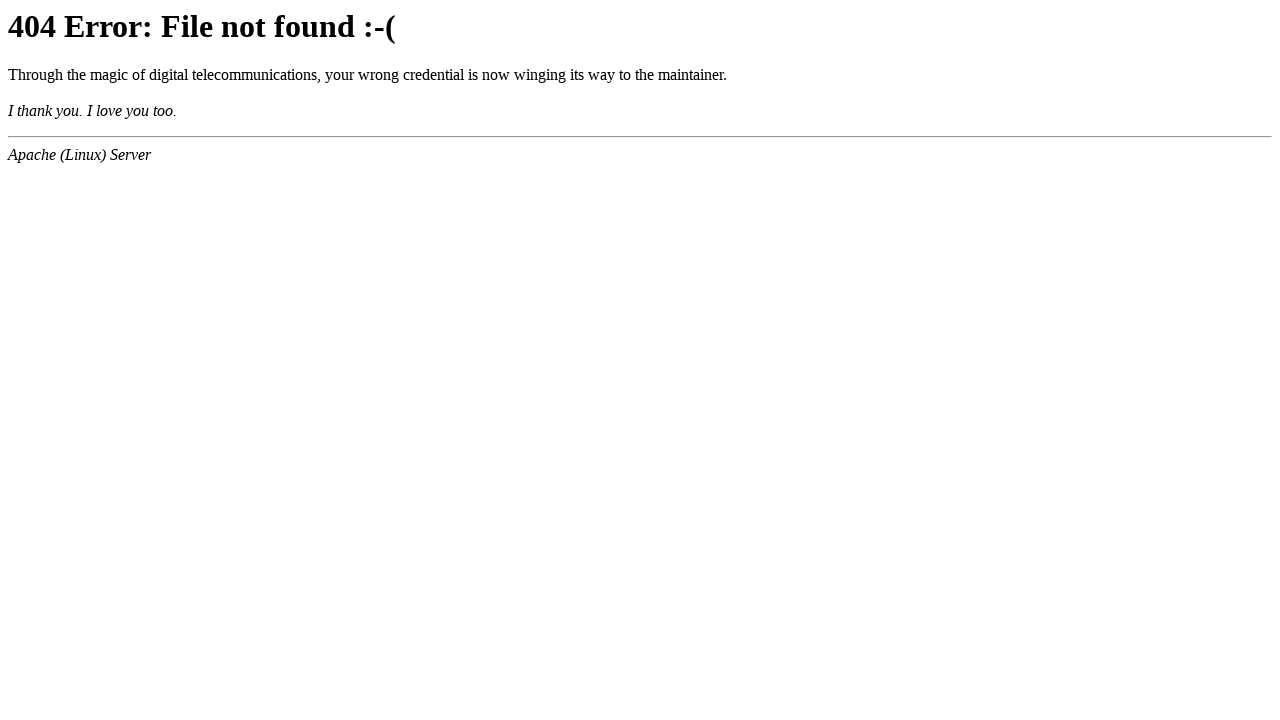

Verified navigation to error page URL from form page
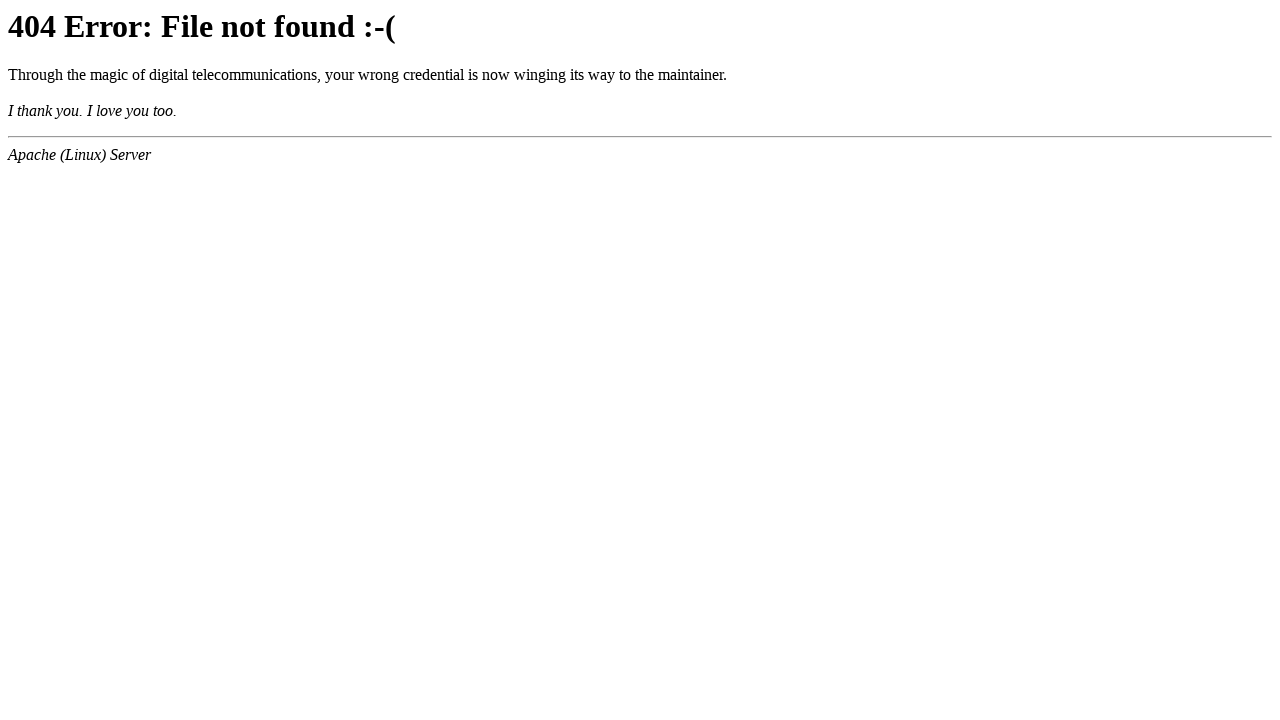

Verified 404 text is present on error page from form page
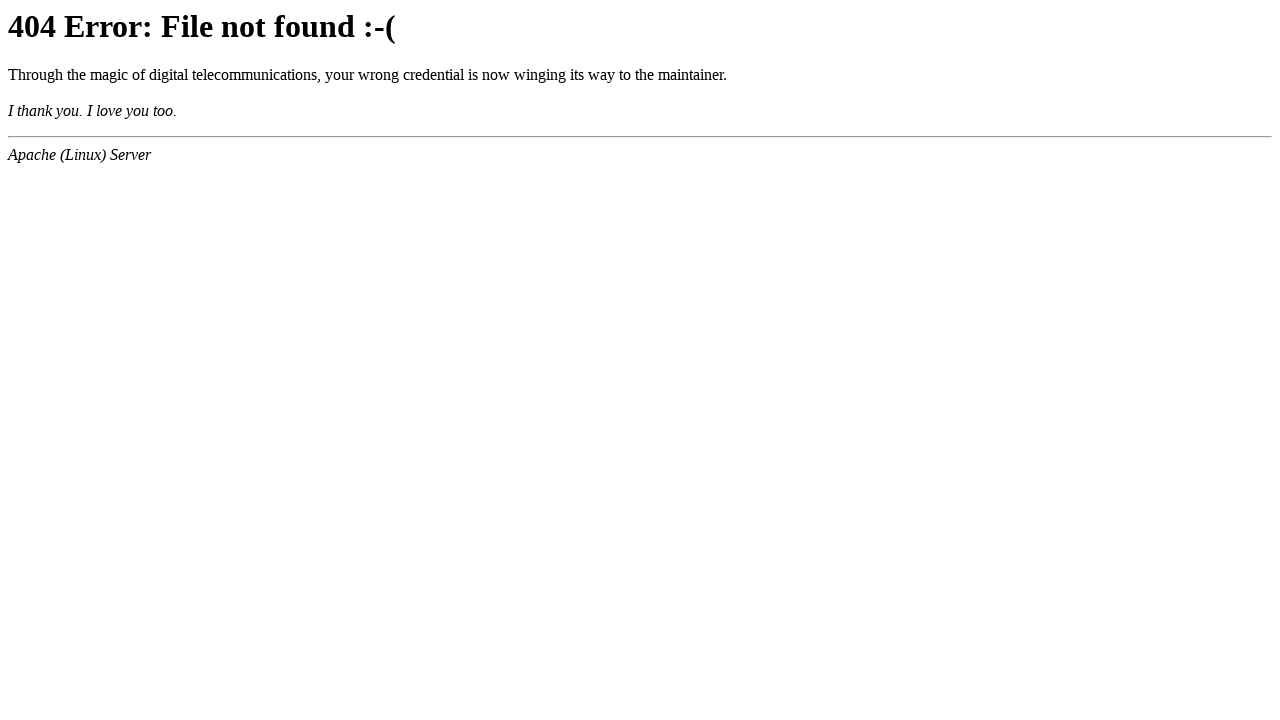

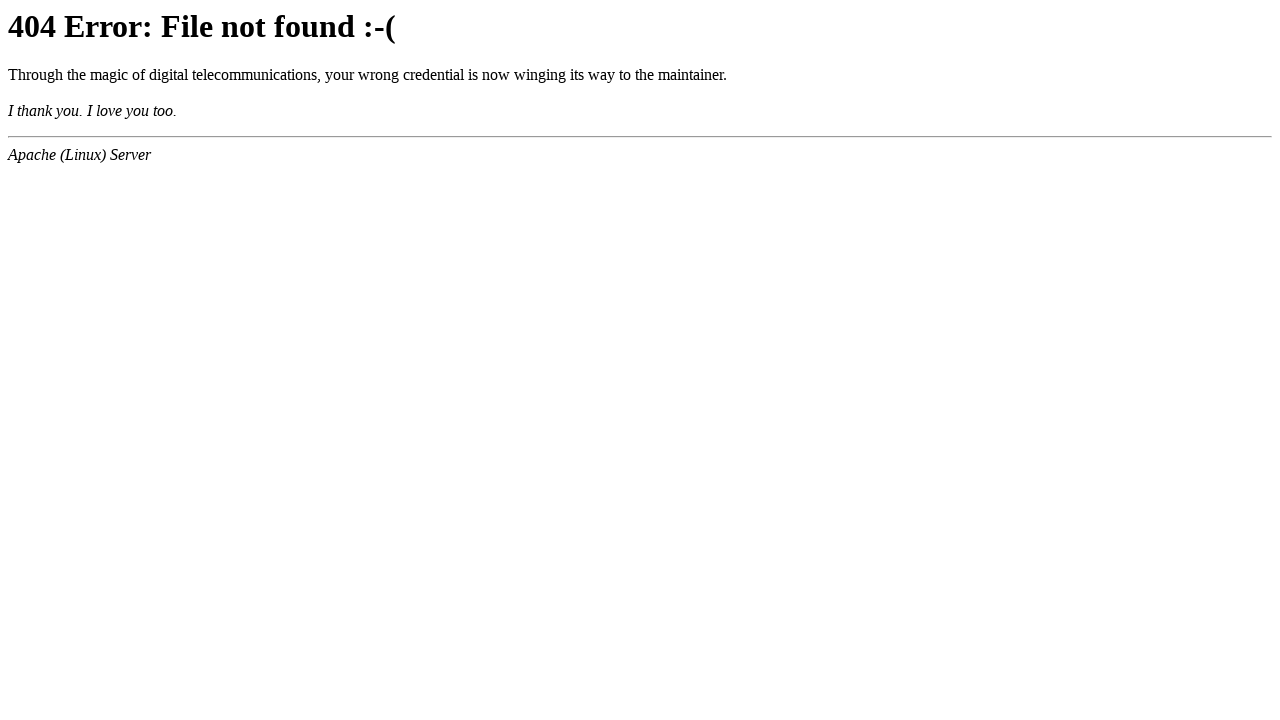